Tests interaction with SVG map elements by finding all state paths in an India map and clicking on Maharashtra to zoom into that state.

Starting URL: https://www.amcharts.com/svg-maps/?map=india

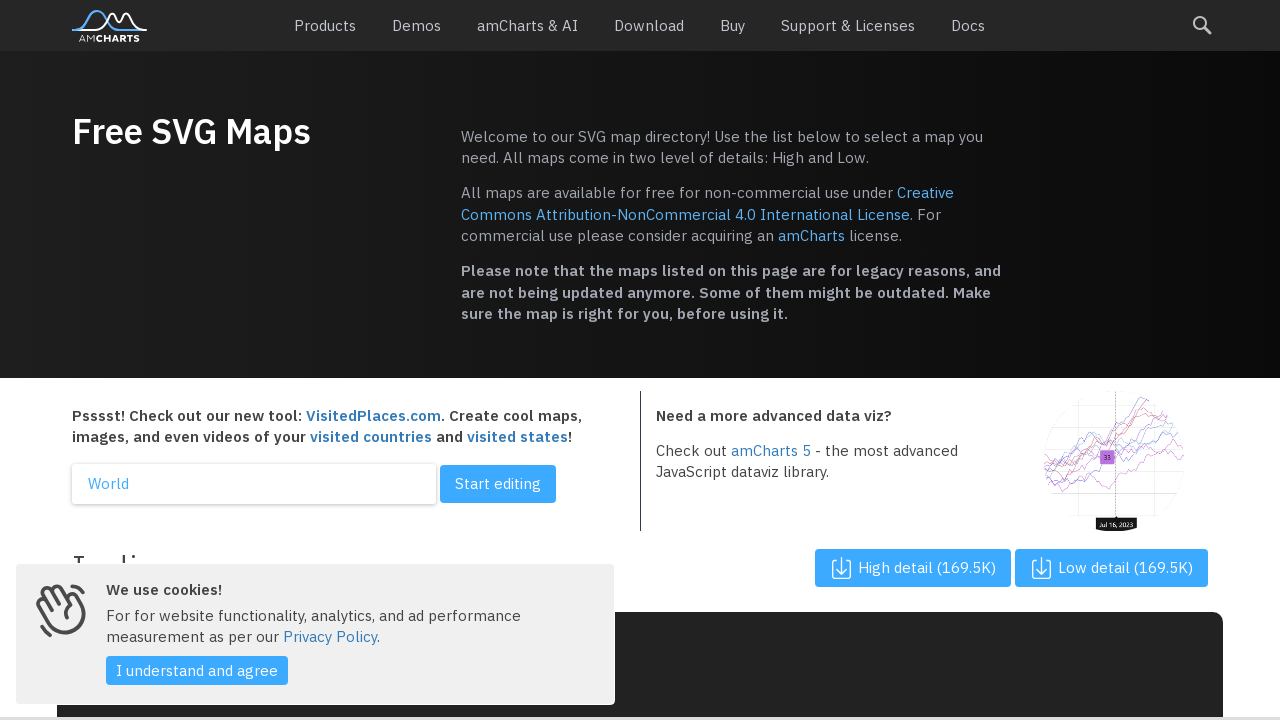

Waited for SVG map to load
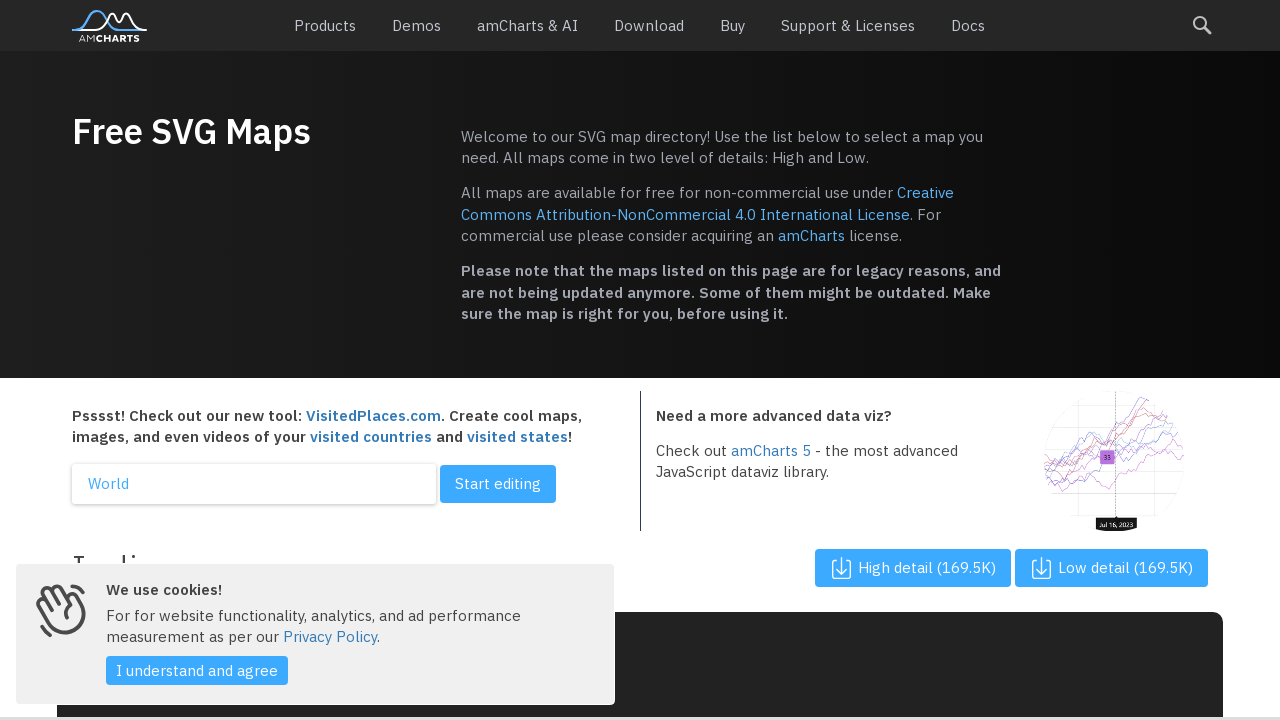

Found all state path elements in the India SVG map
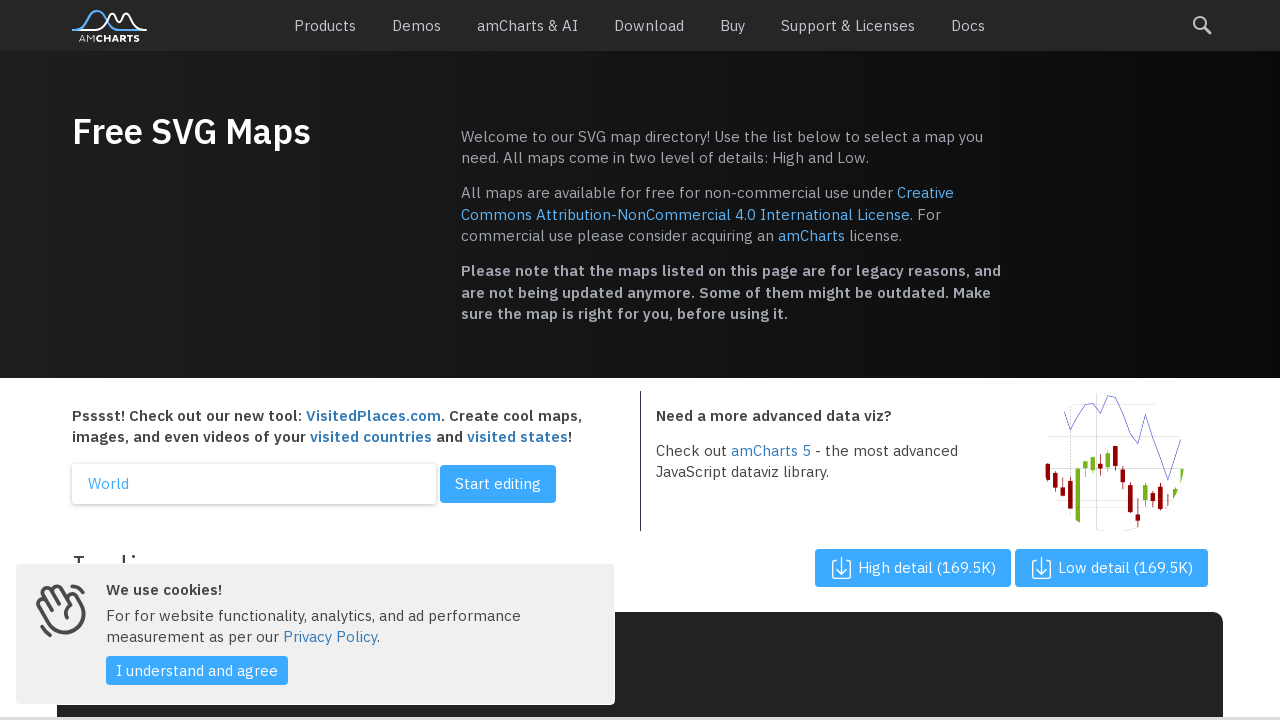

Retrieved aria-label attribute from state element: None
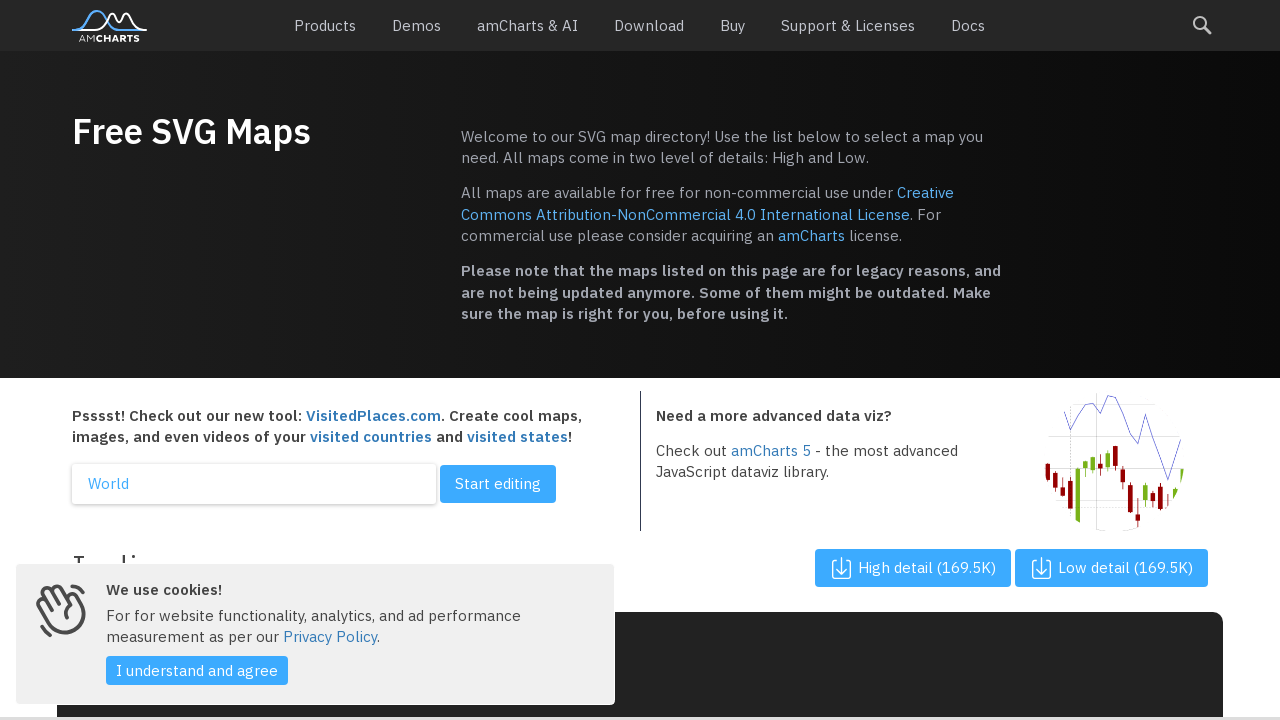

Waited for zoom animation to complete
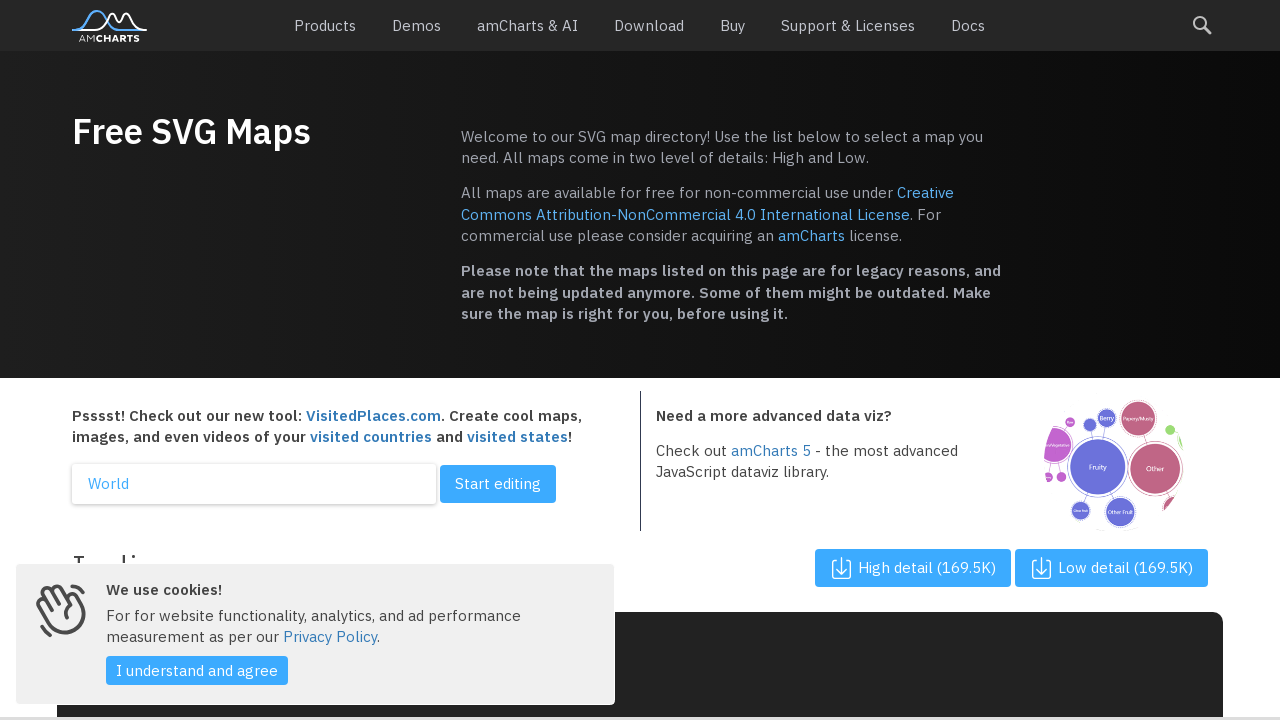

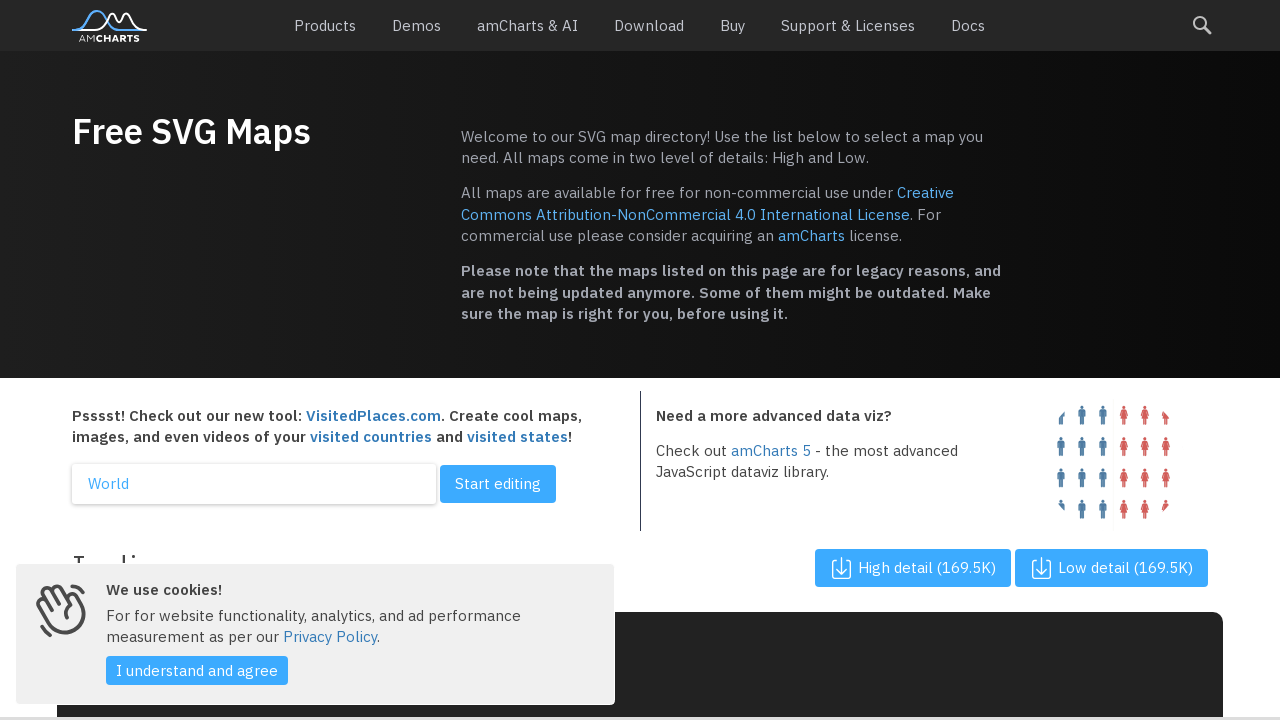